Demonstrates injecting jQuery and jQuery Growl library into a page via JavaScript execution, then displays a notification message using the Growl library.

Starting URL: http://the-internet.herokuapp.com

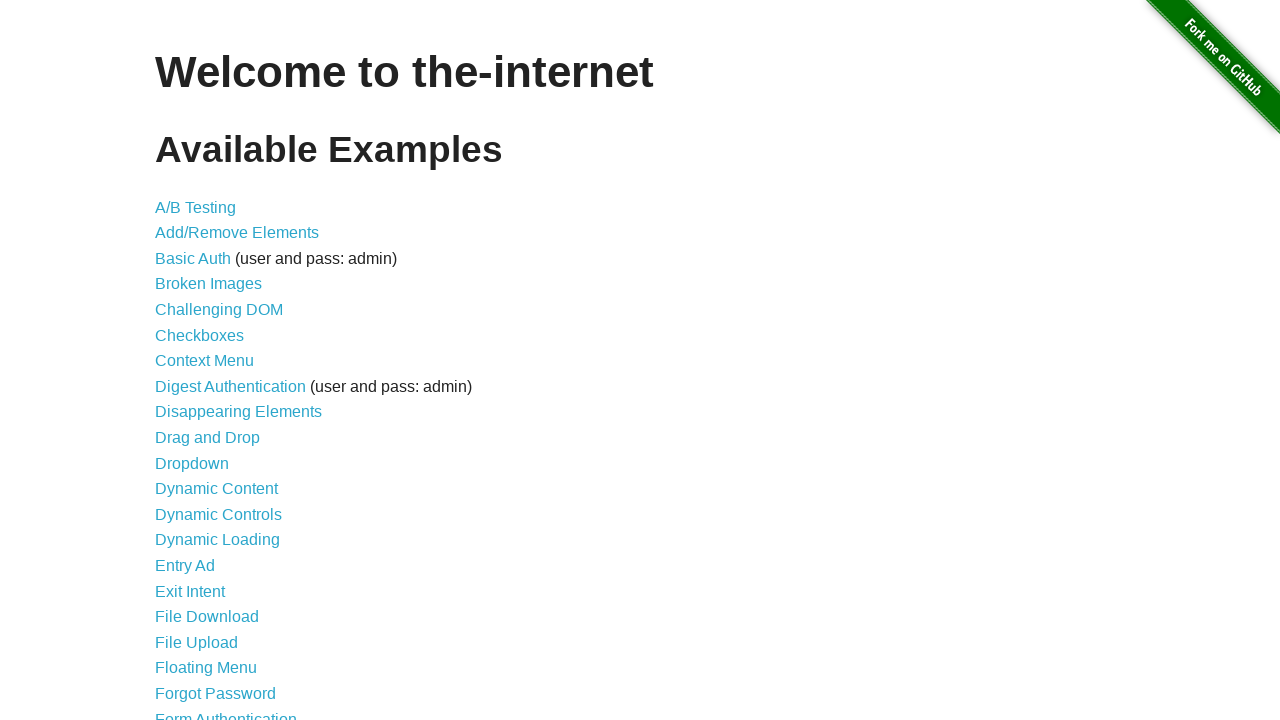

Injected jQuery library if not already present
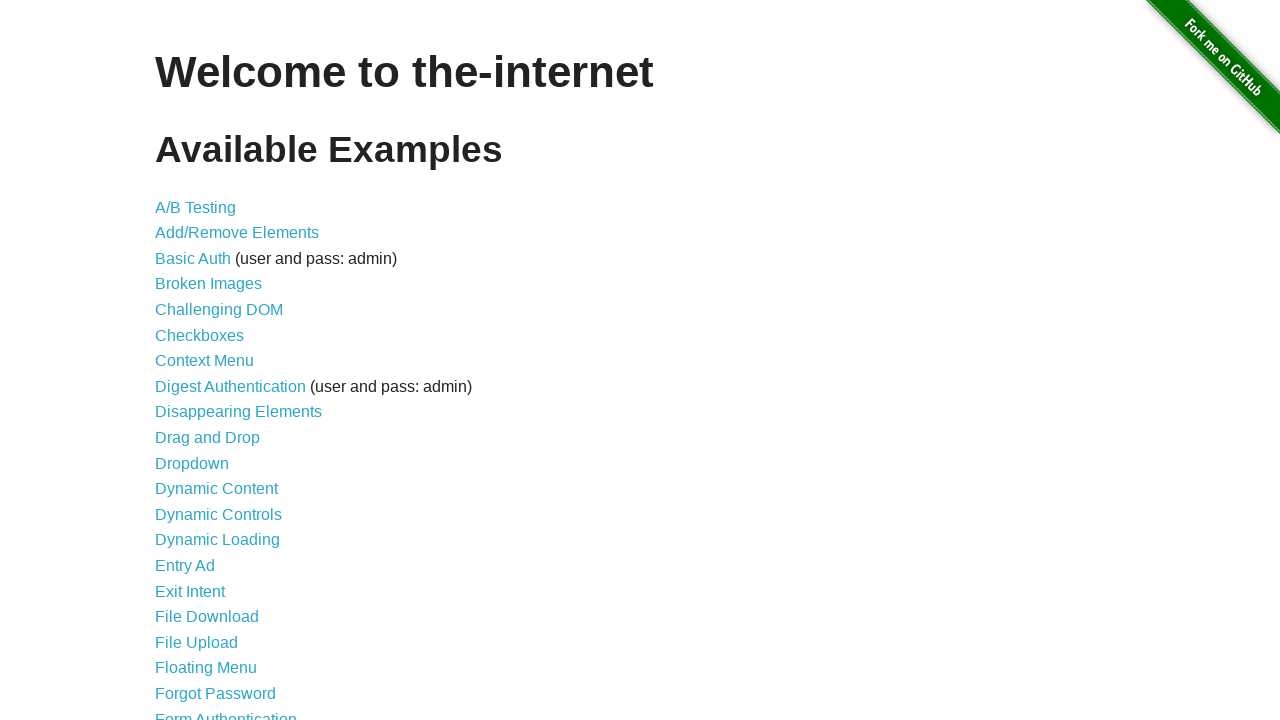

jQuery library loaded successfully
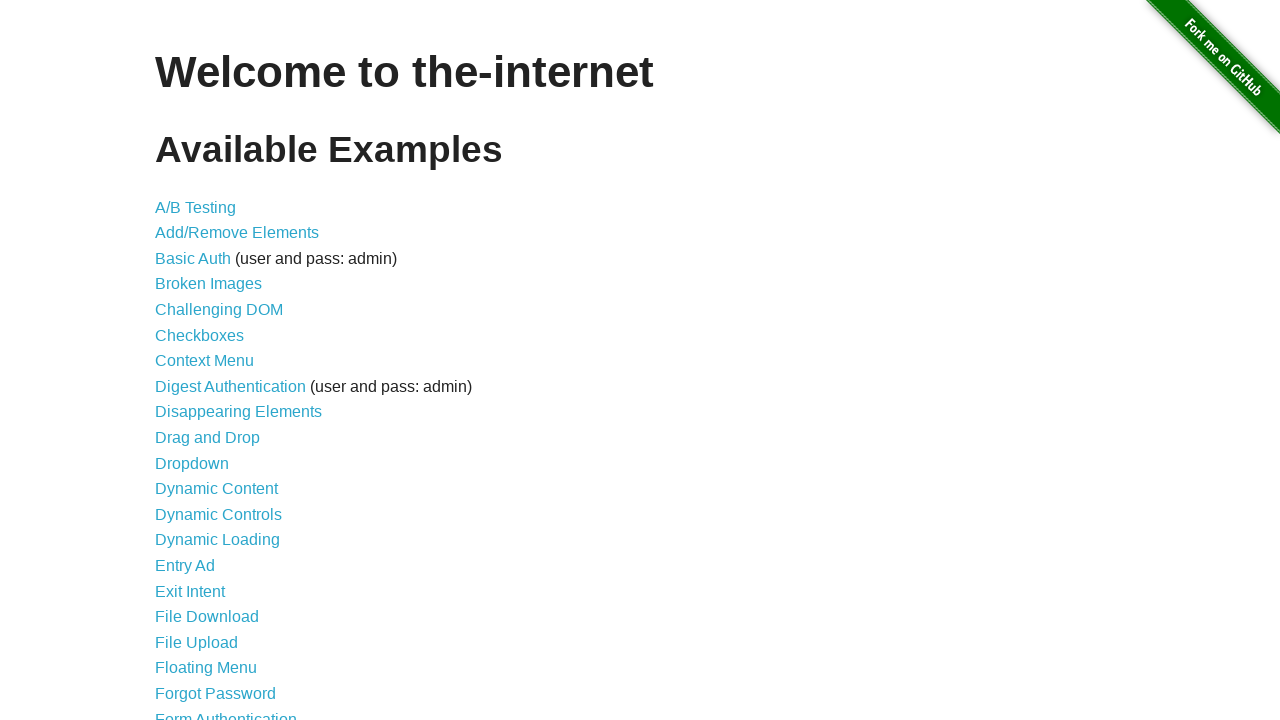

Injected jQuery Growl library script
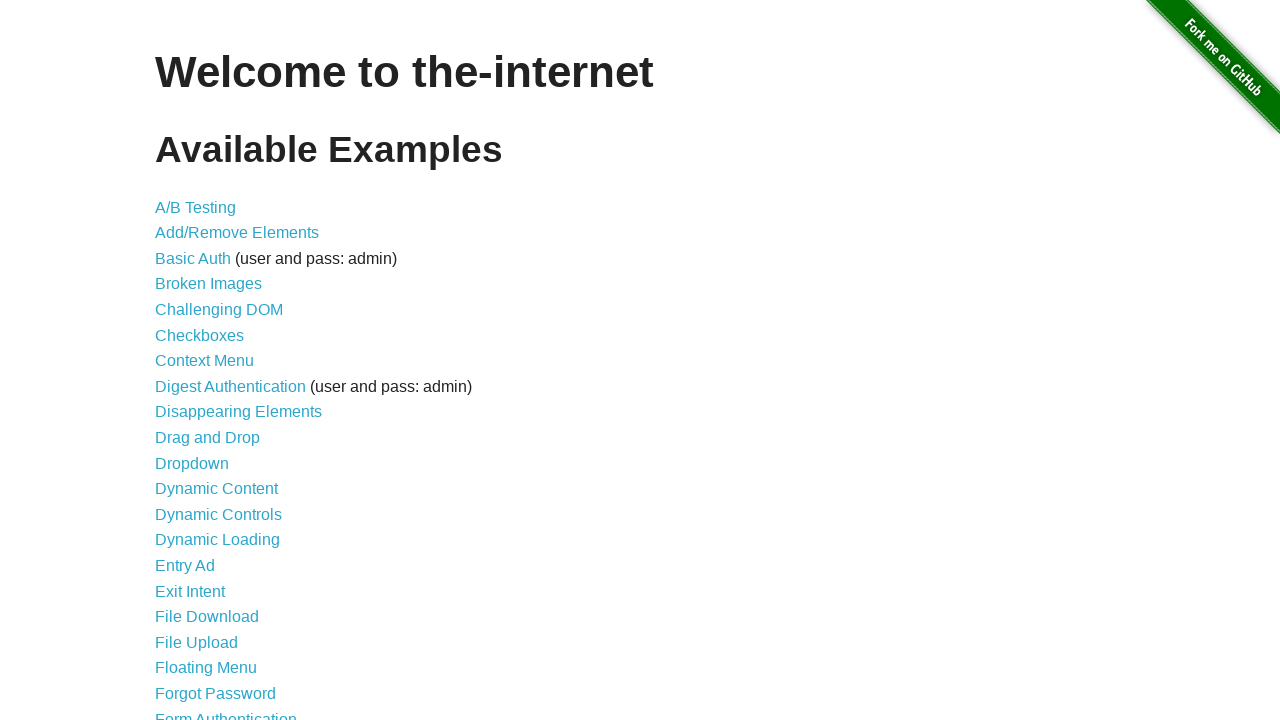

Injected jQuery Growl stylesheet
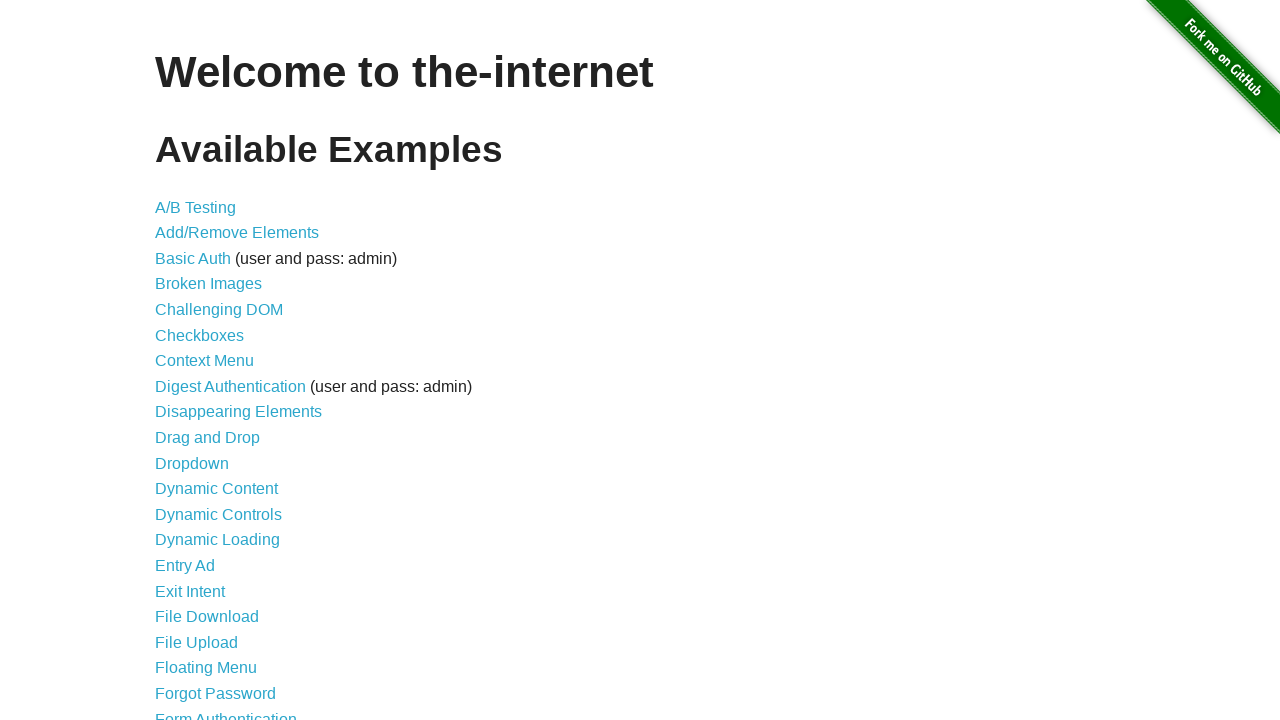

jQuery Growl library function is available
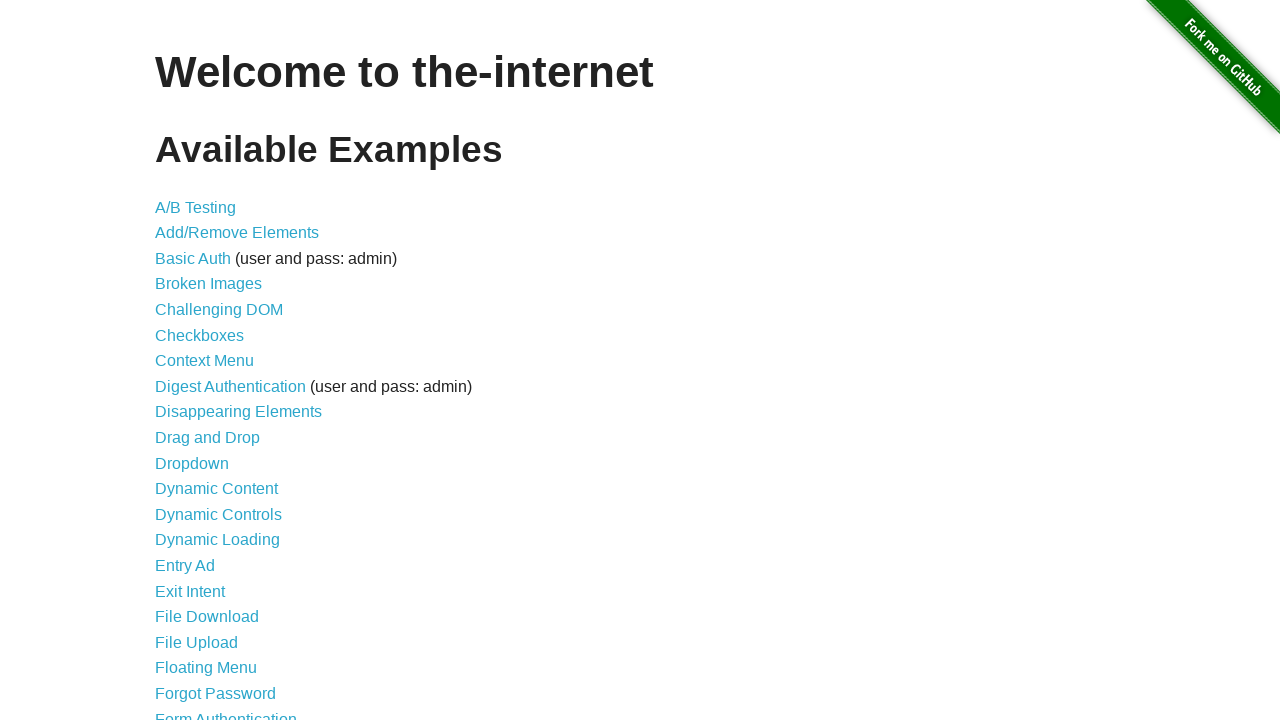

Displayed Growl notification with title 'GET' and message '/'
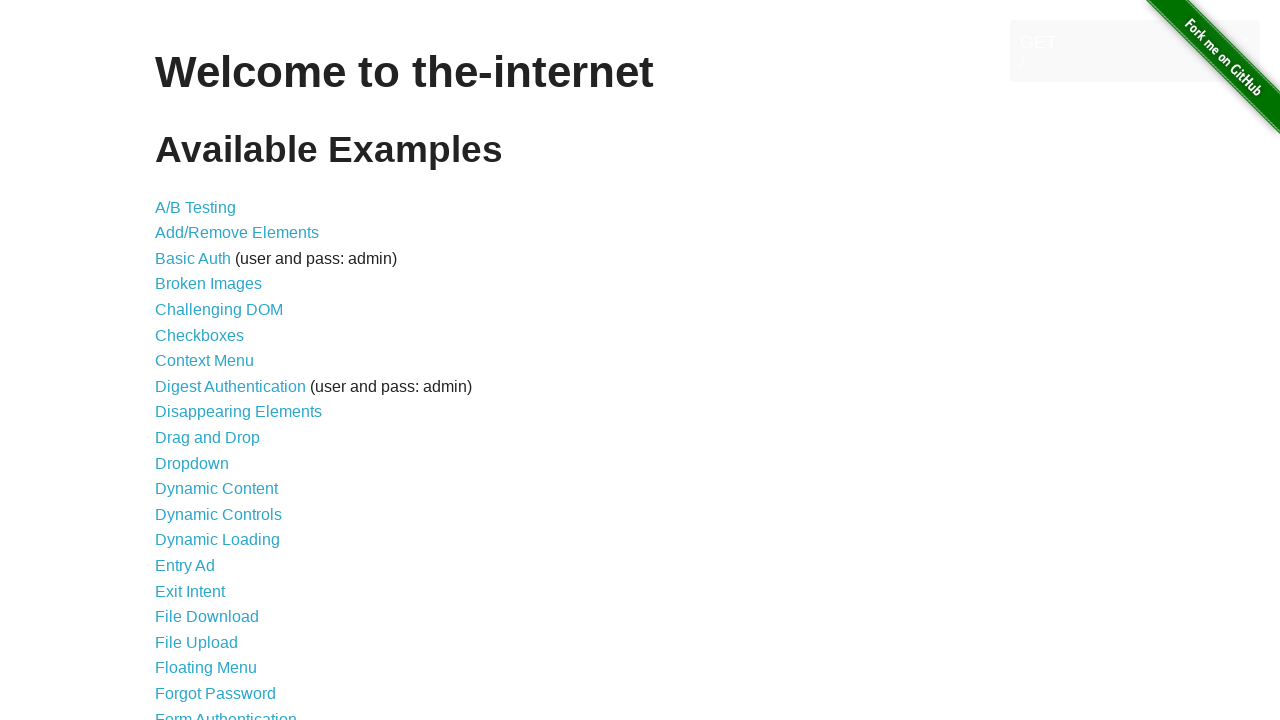

Growl notification element appeared on page
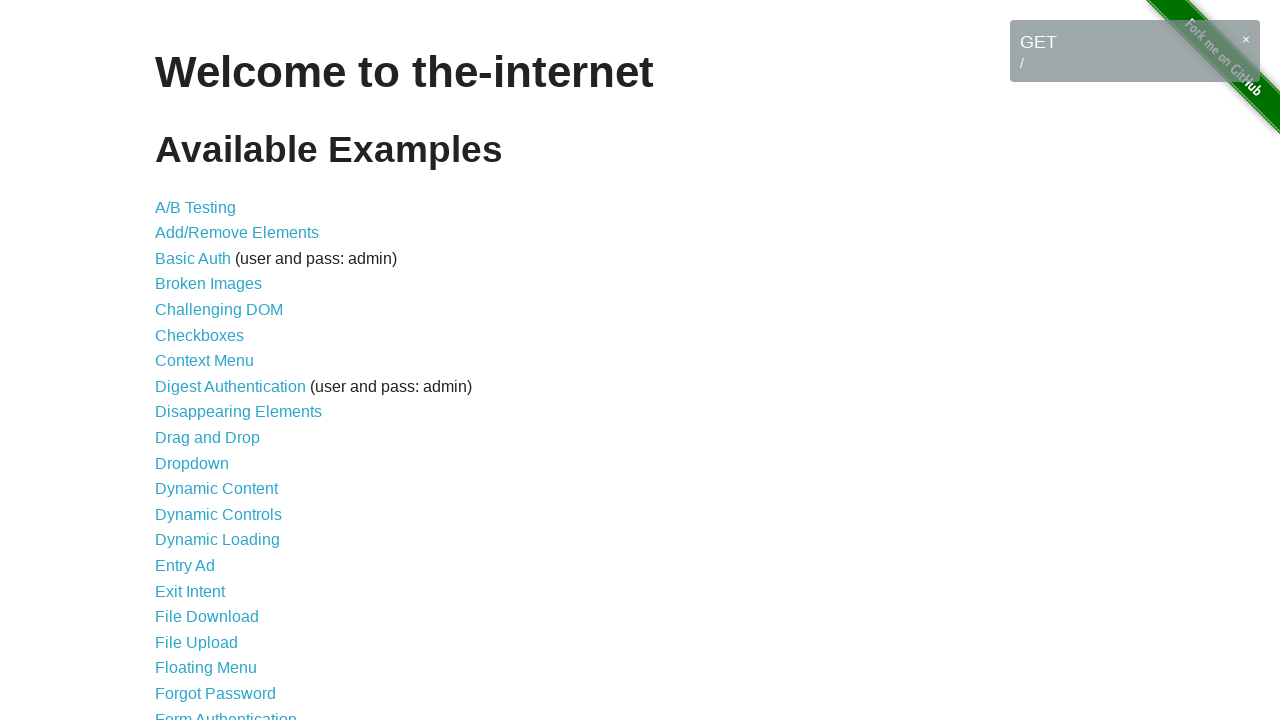

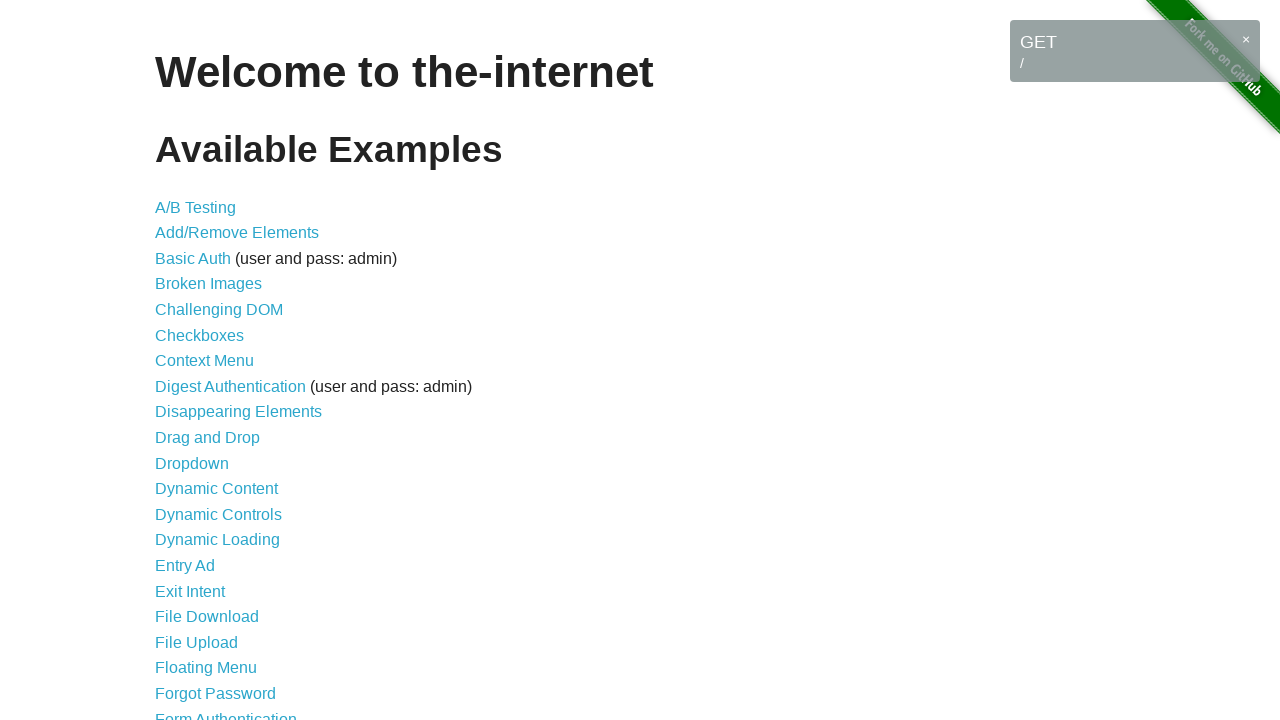